Completes a form that involves reading a value, calculating its result using a math function, scrolling to an input field, filling the calculated answer, checking two checkboxes, and submitting the form

Starting URL: http://SunInJuly.github.io/execute_script.html

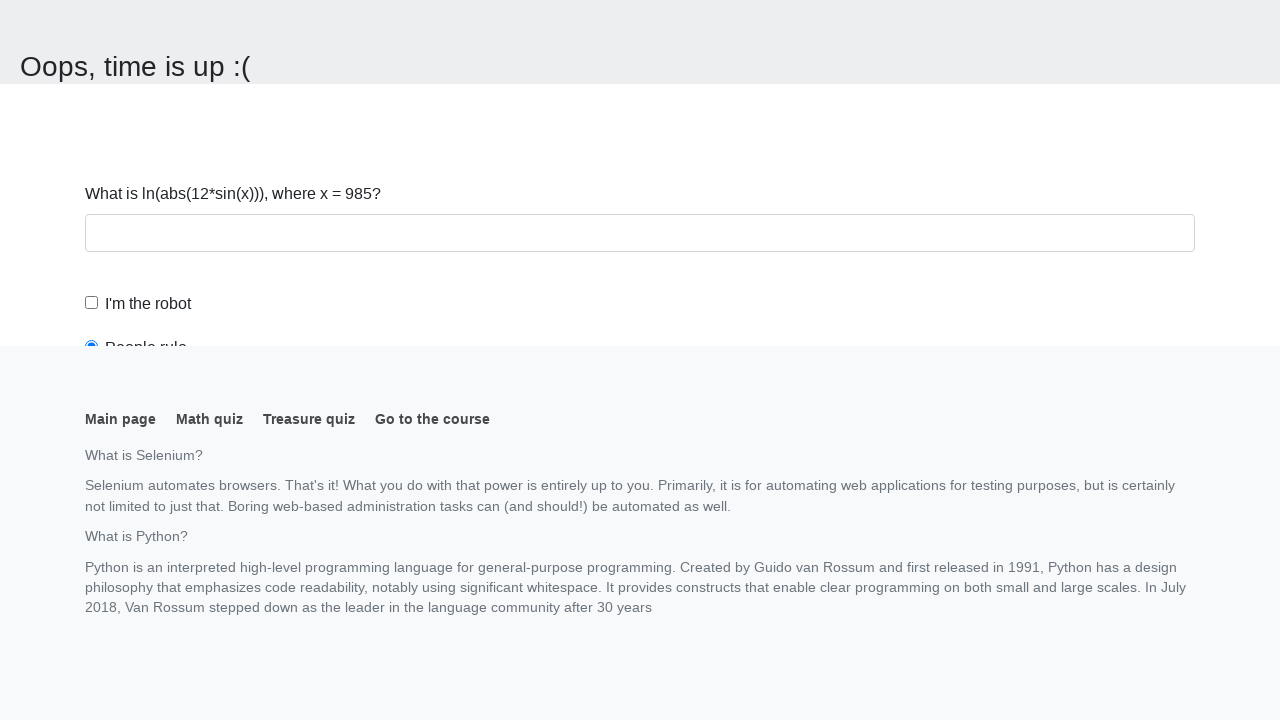

Navigated to form page
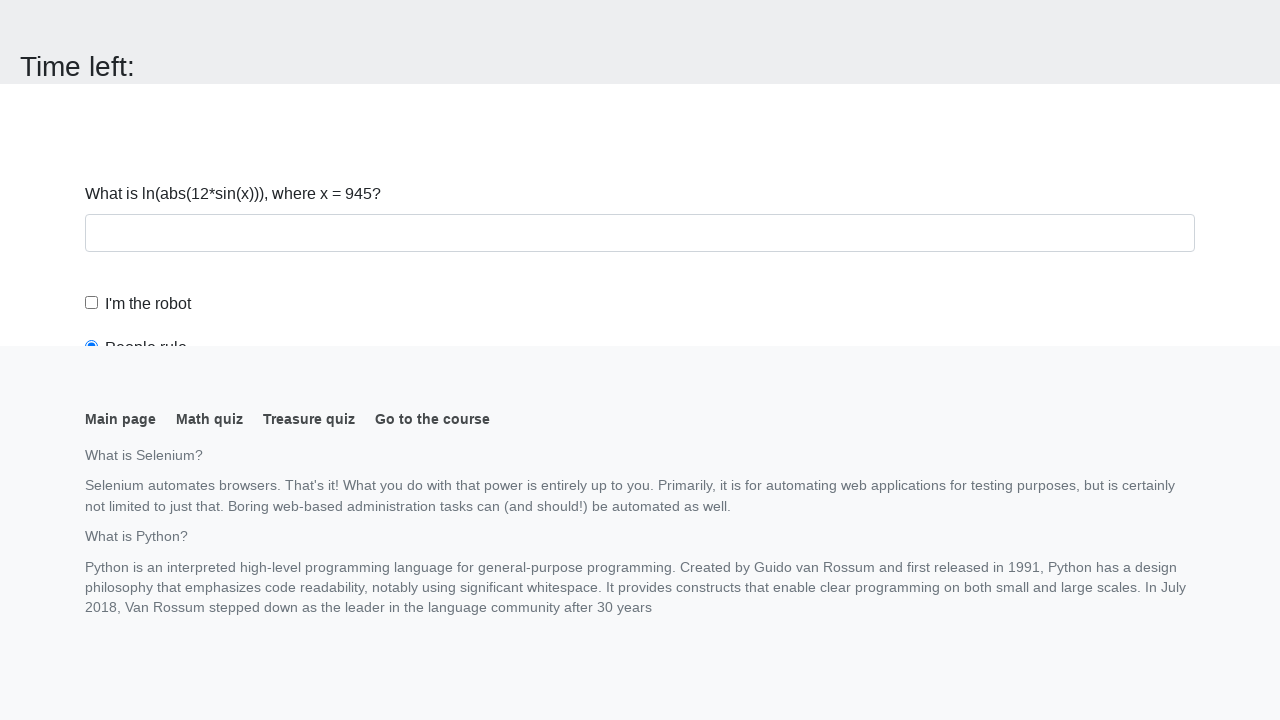

Read value from #input_value element
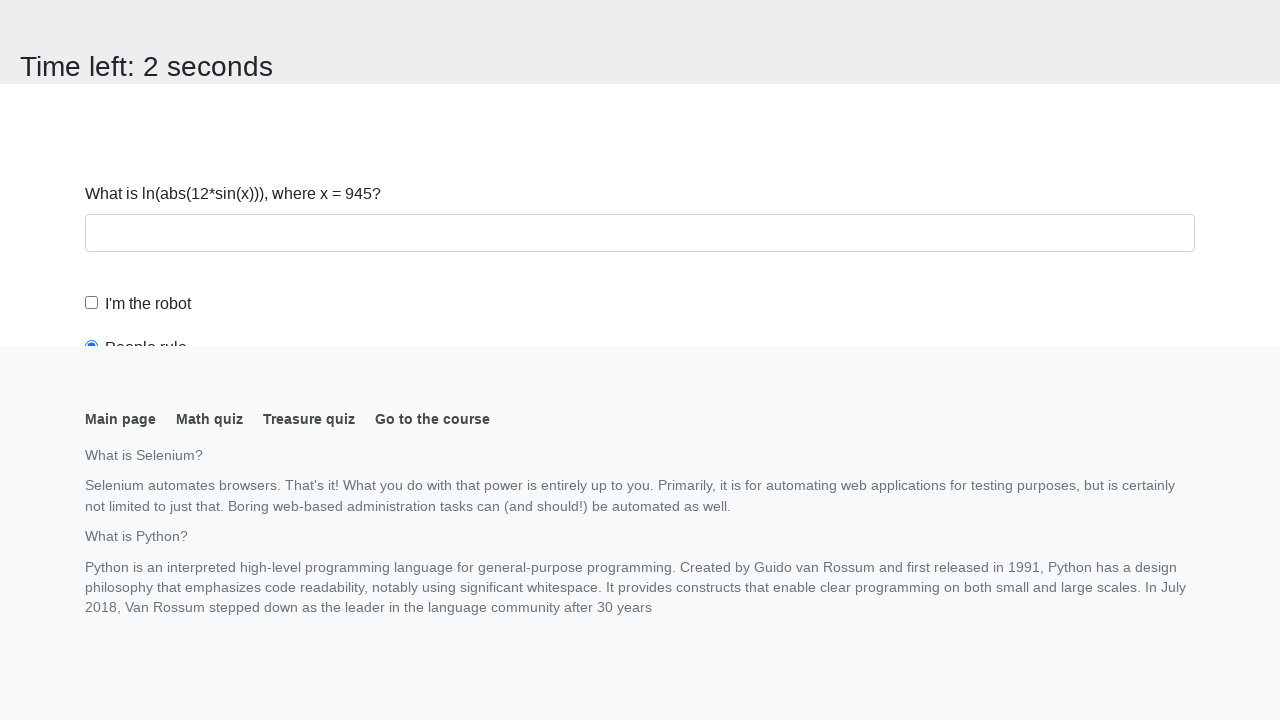

Calculated result using math function: 1.9411058605691498
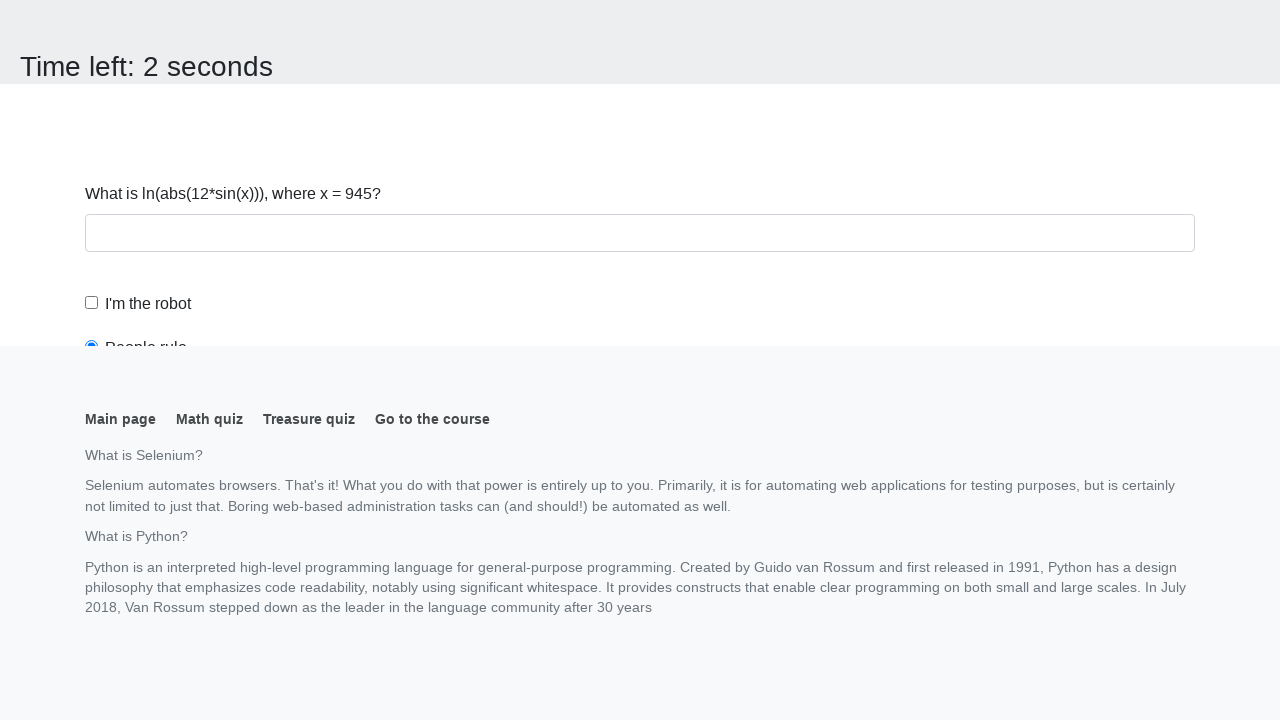

Scrolled to #answer input field
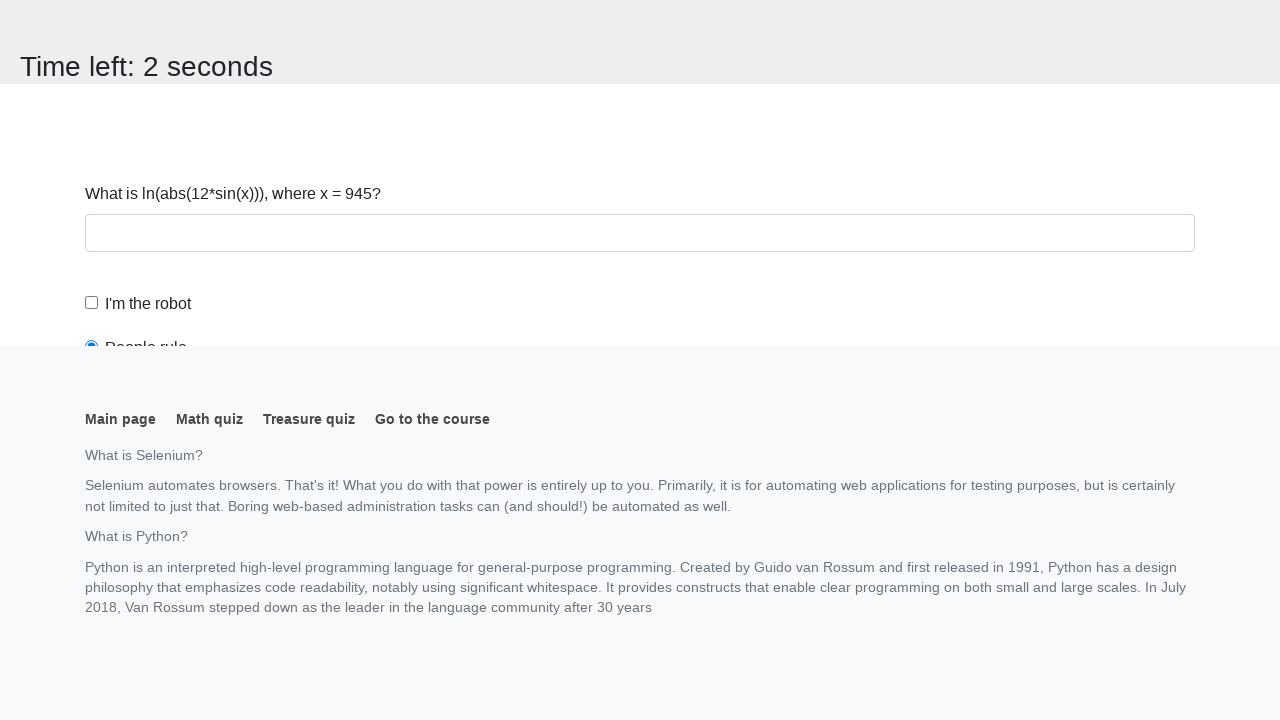

Filled answer field with calculated value: 1.9411058605691498 on #answer
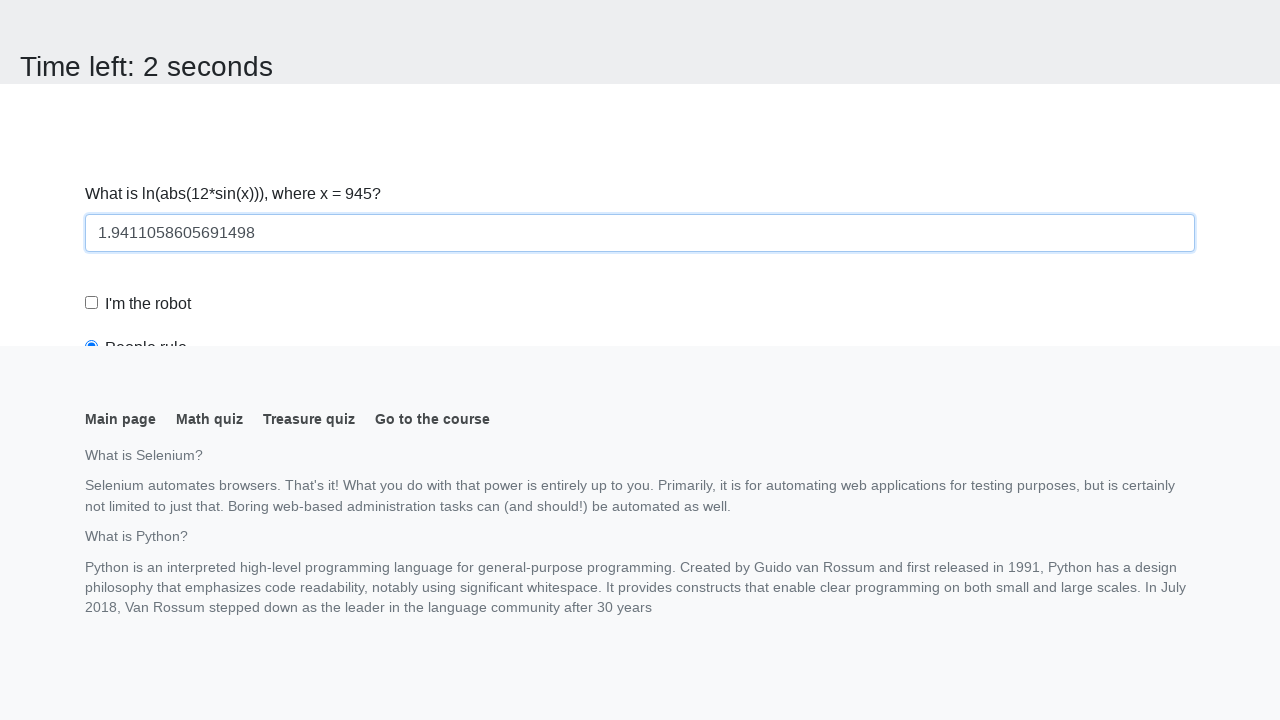

Checked robot checkbox at (148, 304) on [for='robotCheckbox']
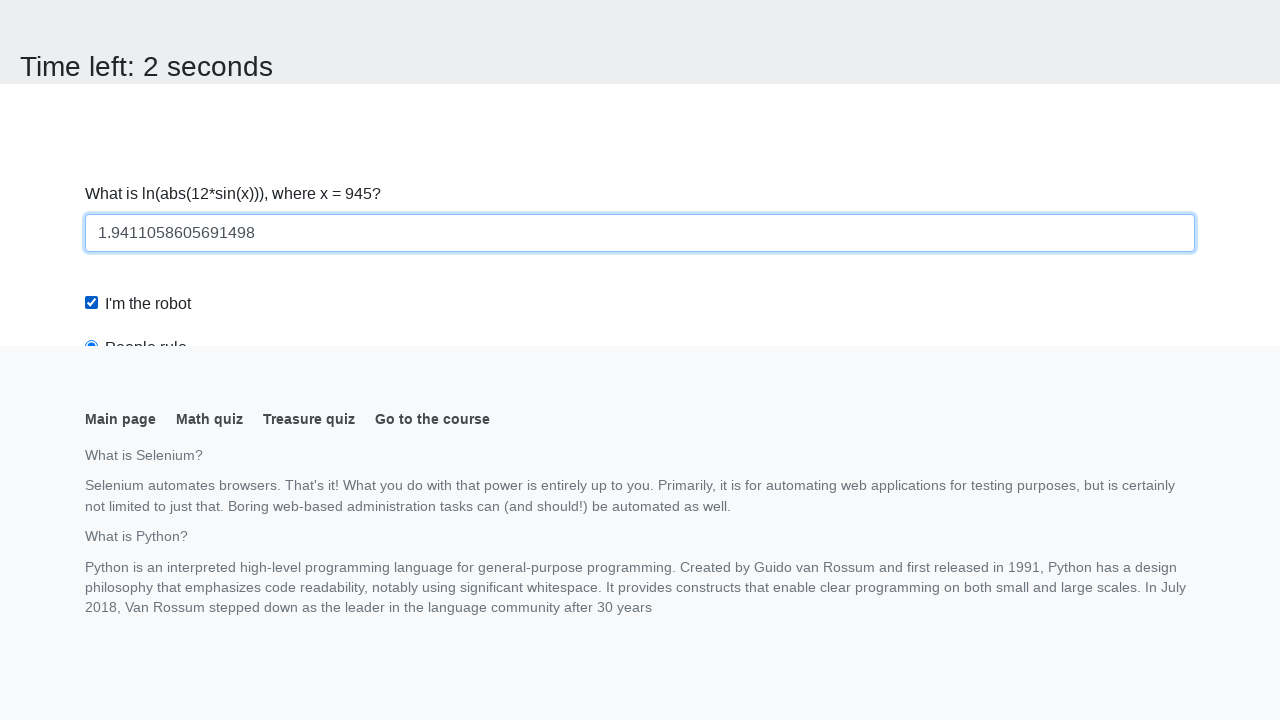

Selected 'robots rule' radio button at (146, 13) on [for='robotsRule']
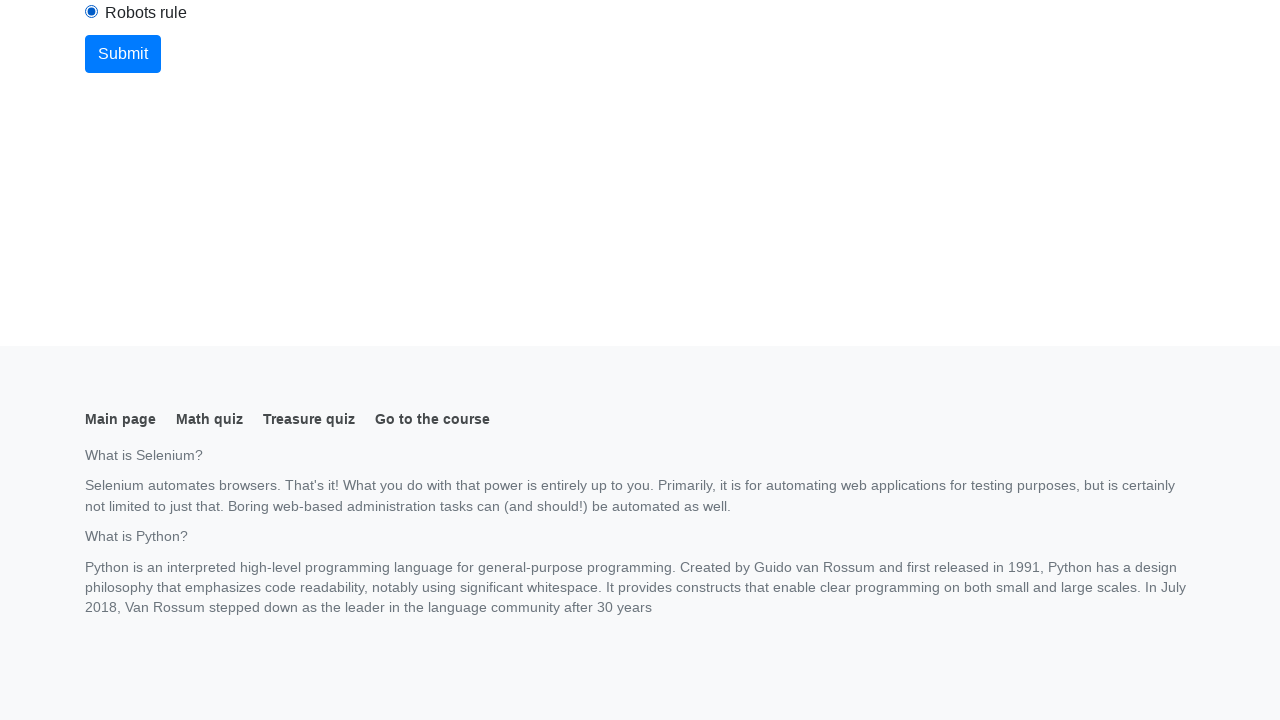

Clicked submit button at (123, 54) on button.btn
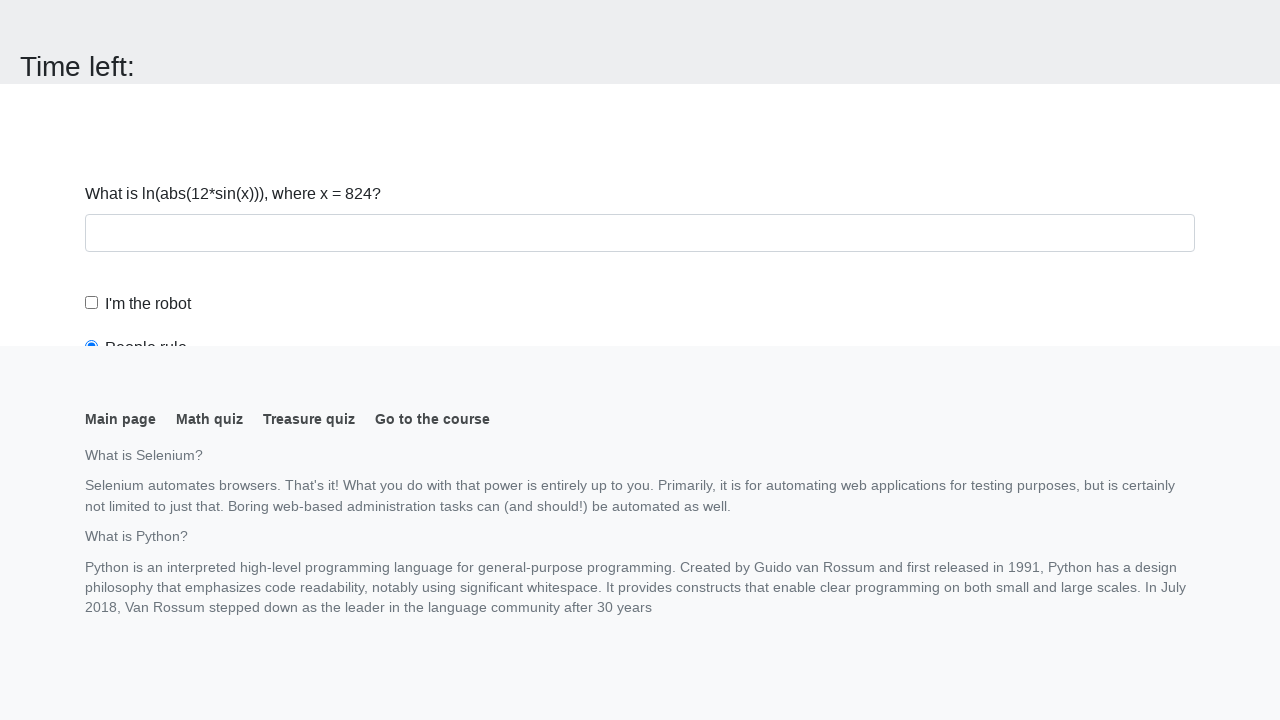

Waited 1000ms for form submission result
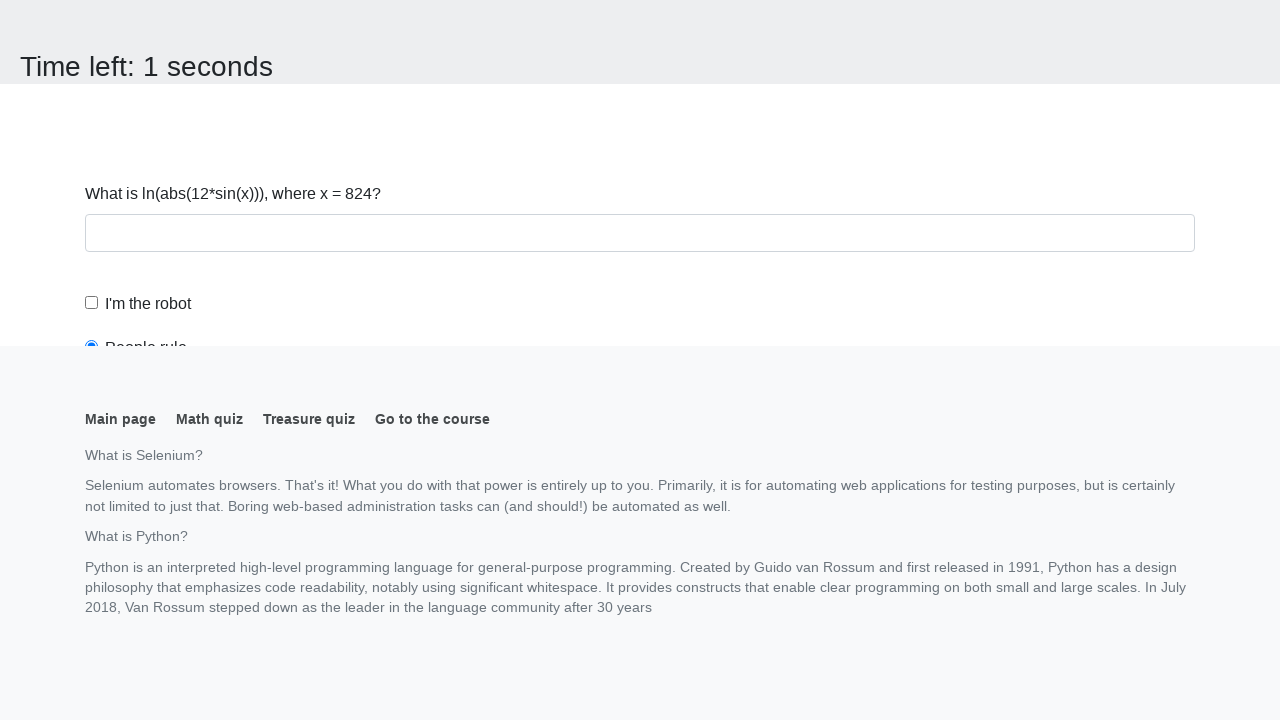

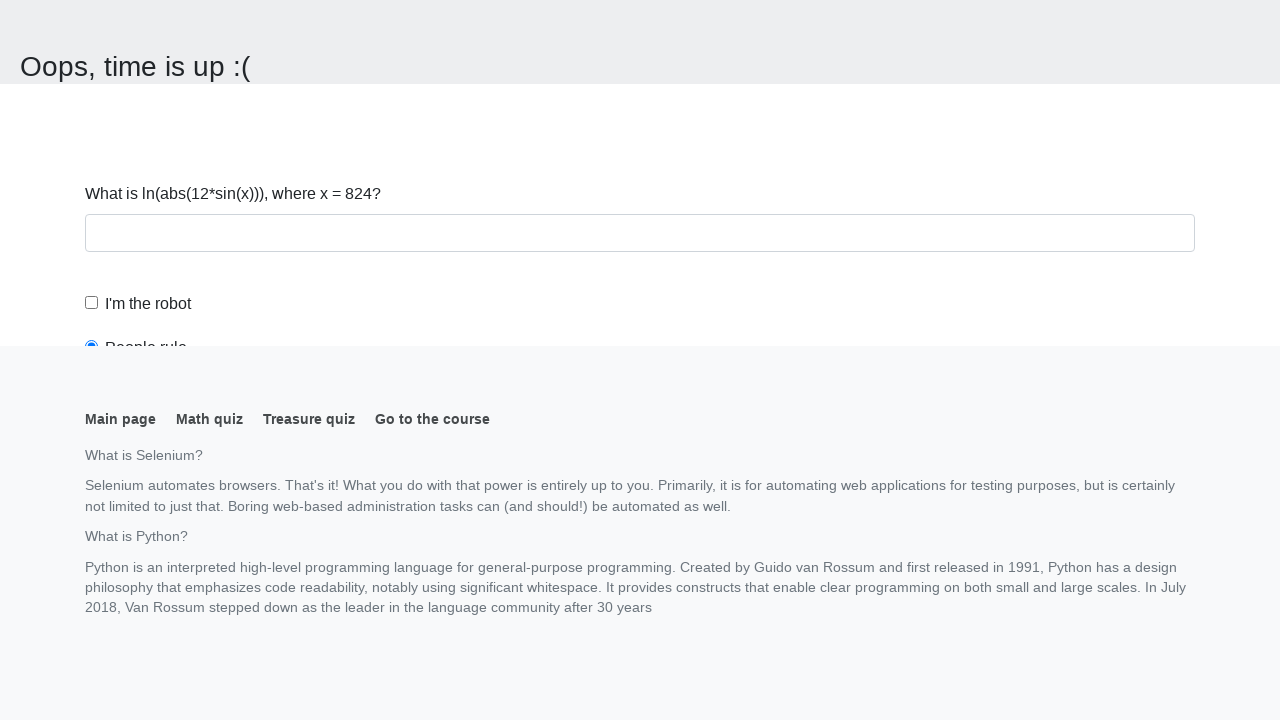